Tests drag and drop functionality on the jQuery UI demo page by switching to an iframe and dragging an element to a drop target

Starting URL: https://jqueryui.com/droppable/

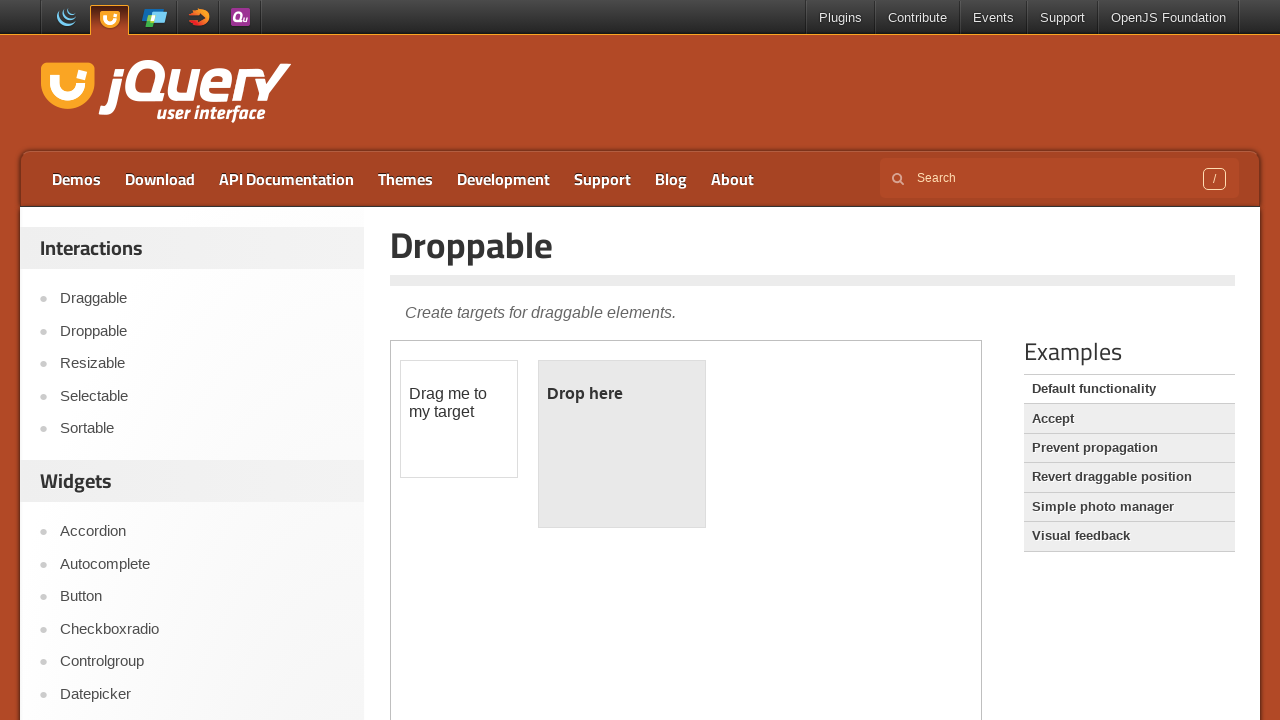

Located the demo iframe containing drag and drop elements
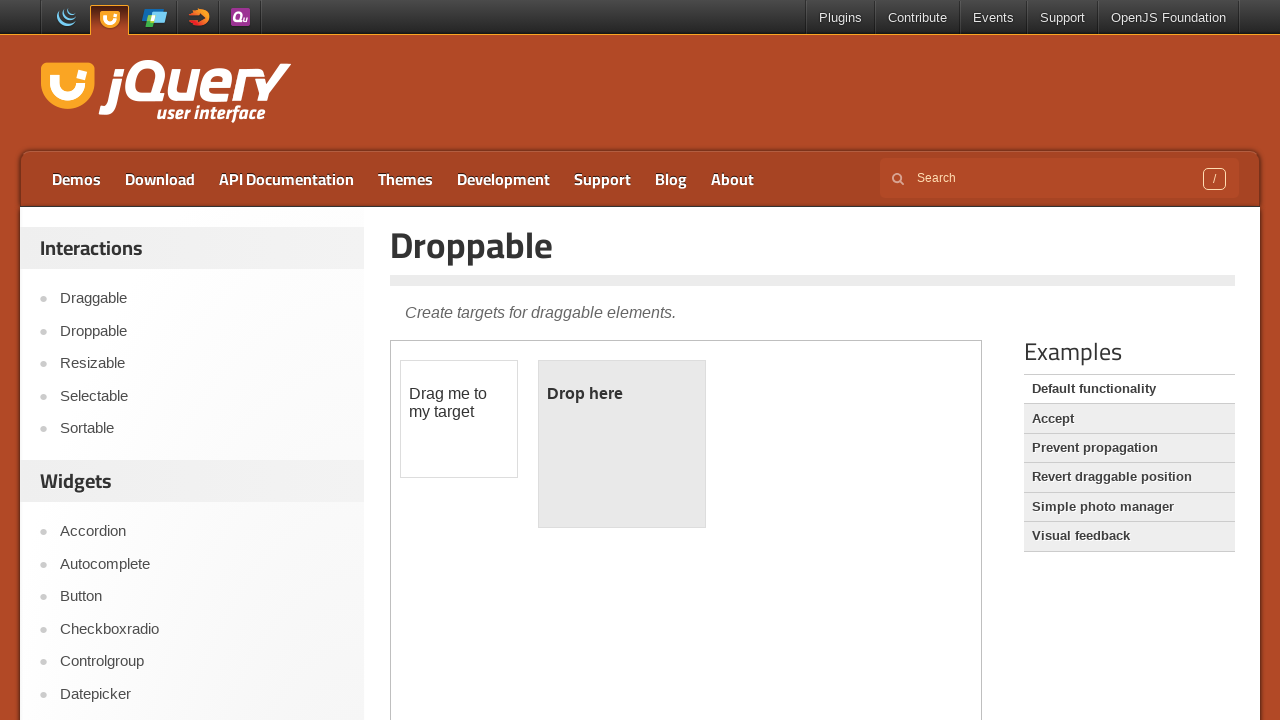

Located the draggable element within the frame
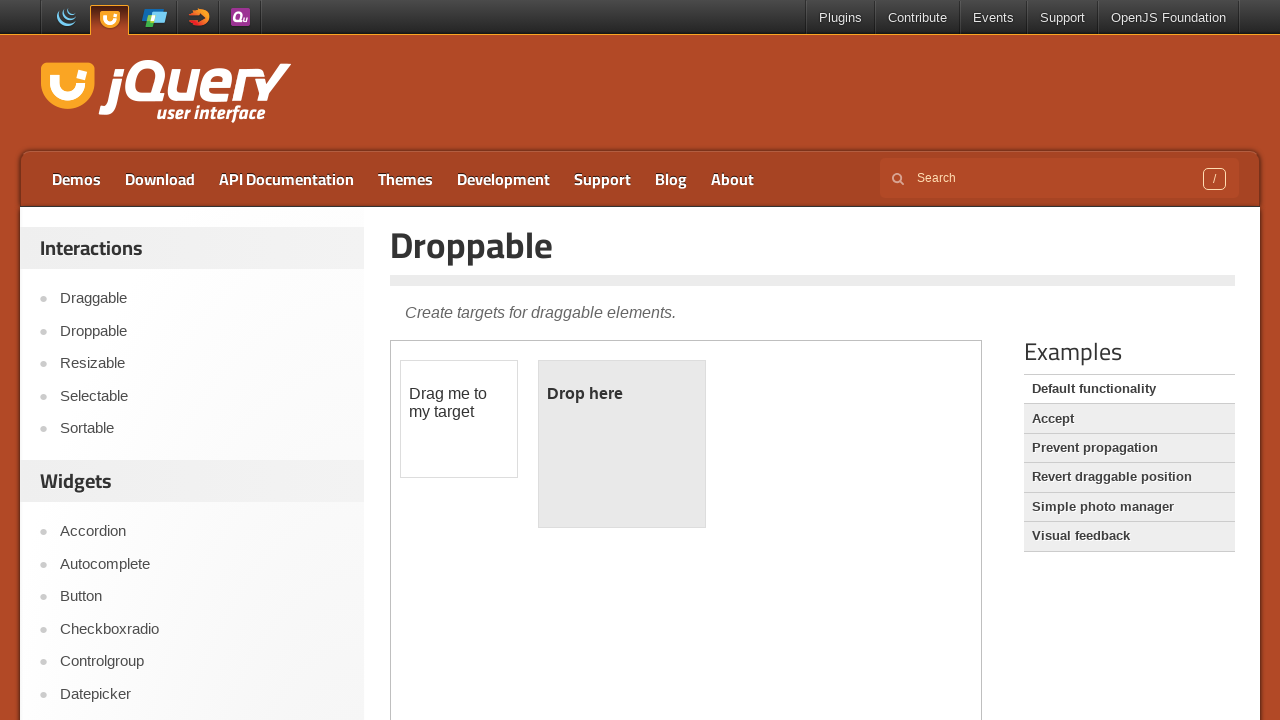

Located the droppable target element within the frame
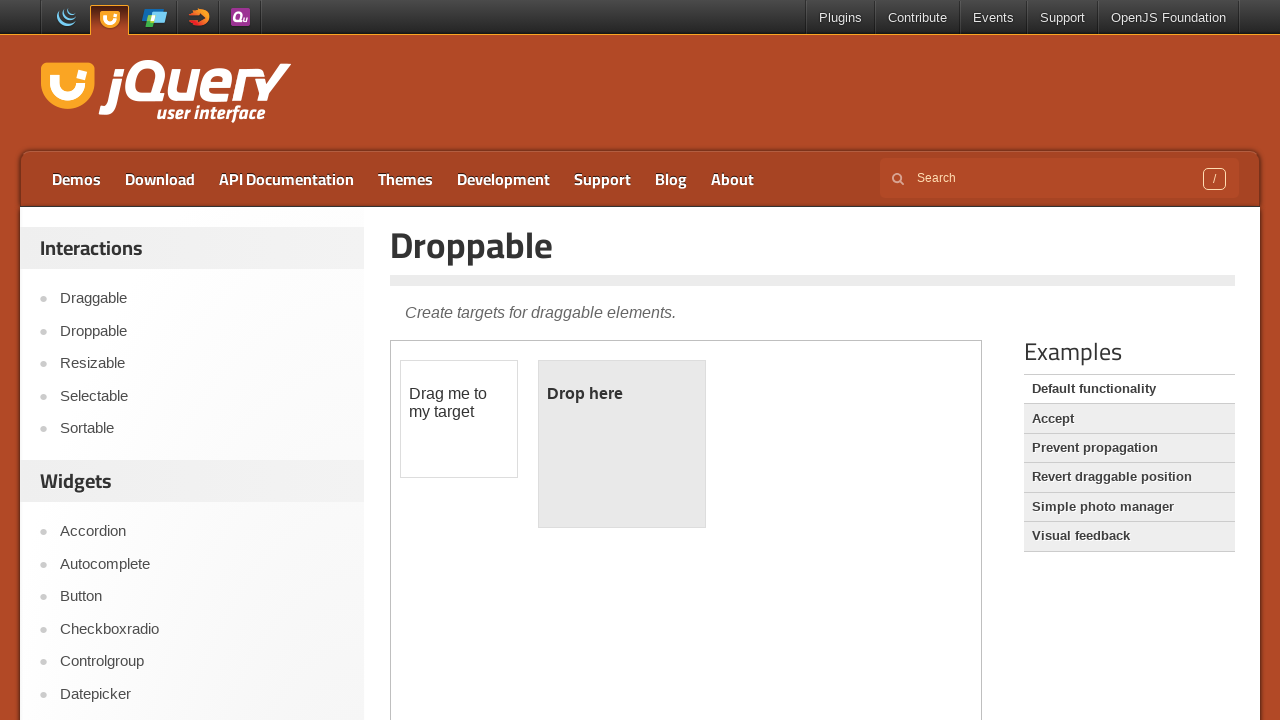

Successfully dragged the element to the drop target at (622, 444)
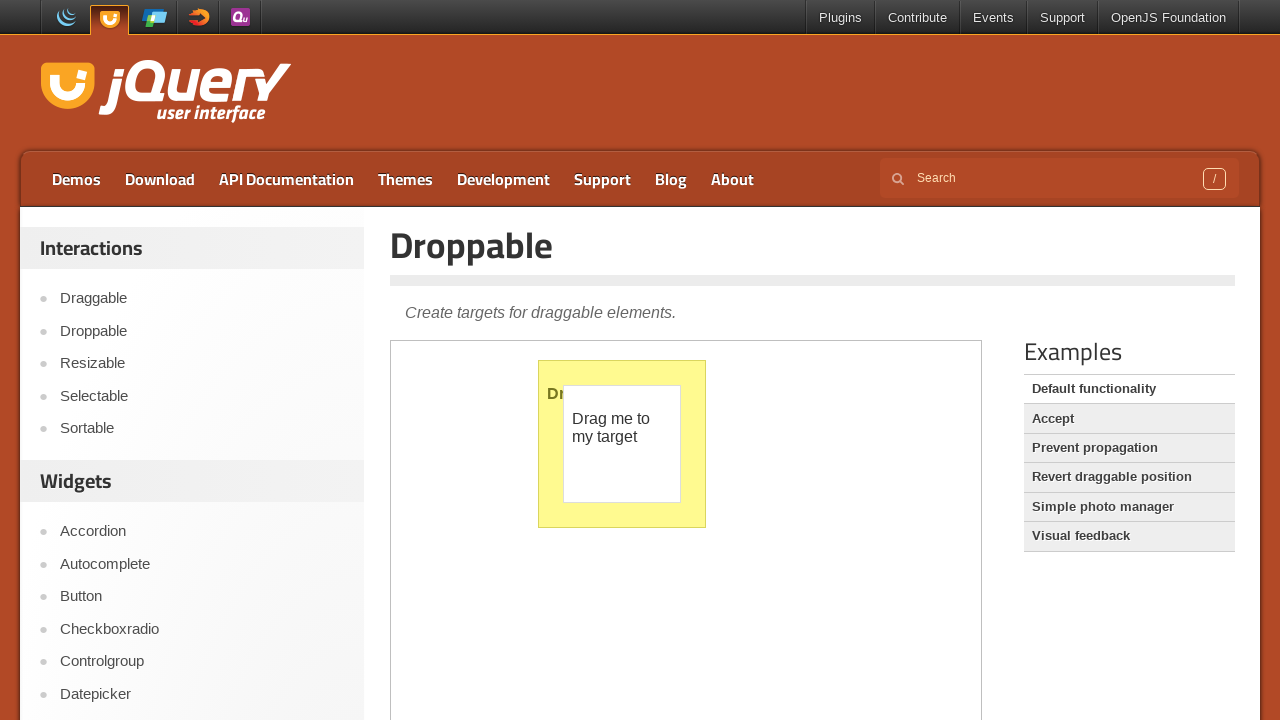

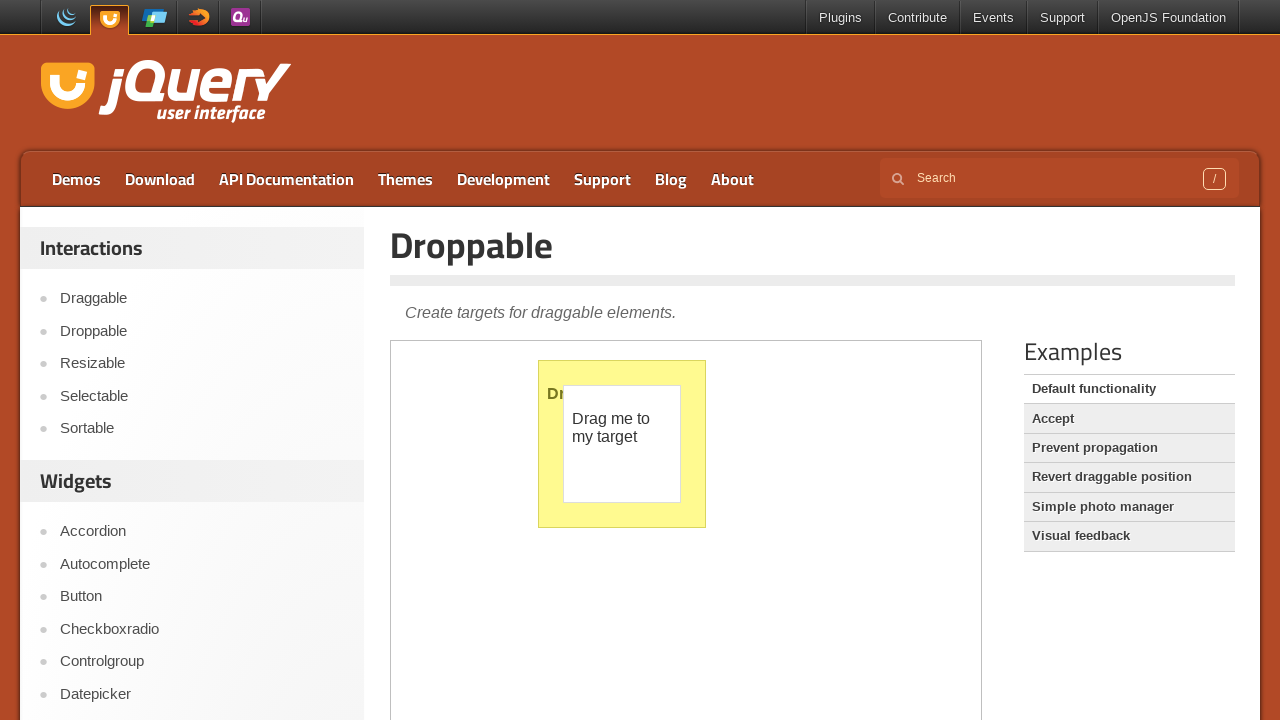